Tests the Python.org search functionality by entering "pycon" into the search box and submitting the search form

Starting URL: http://www.python.org

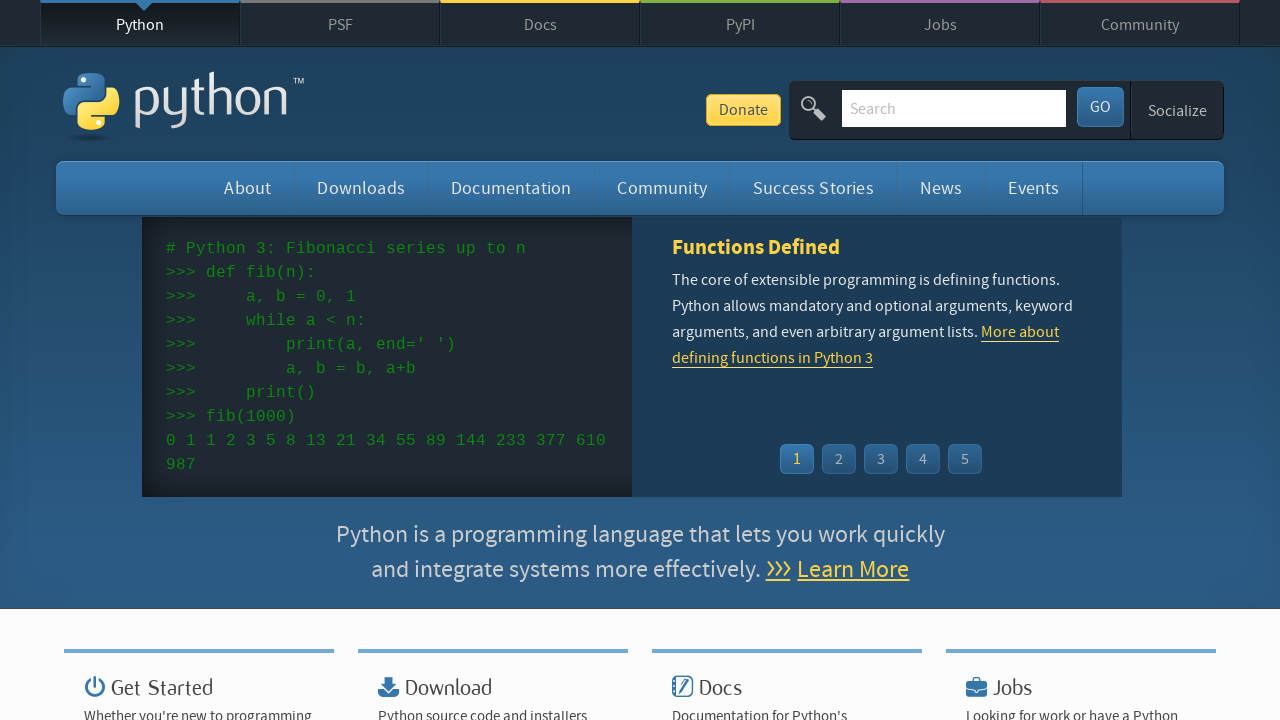

Verified 'Python' is in page title
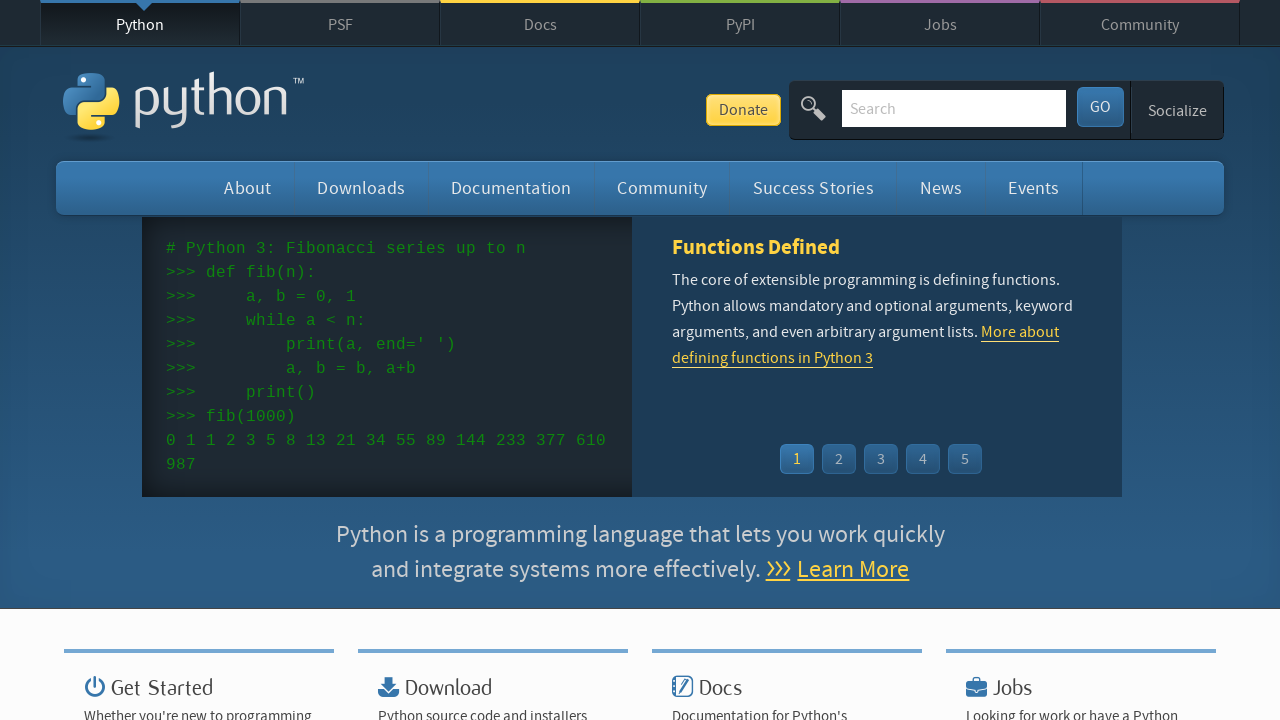

Cleared search box on input[name='q']
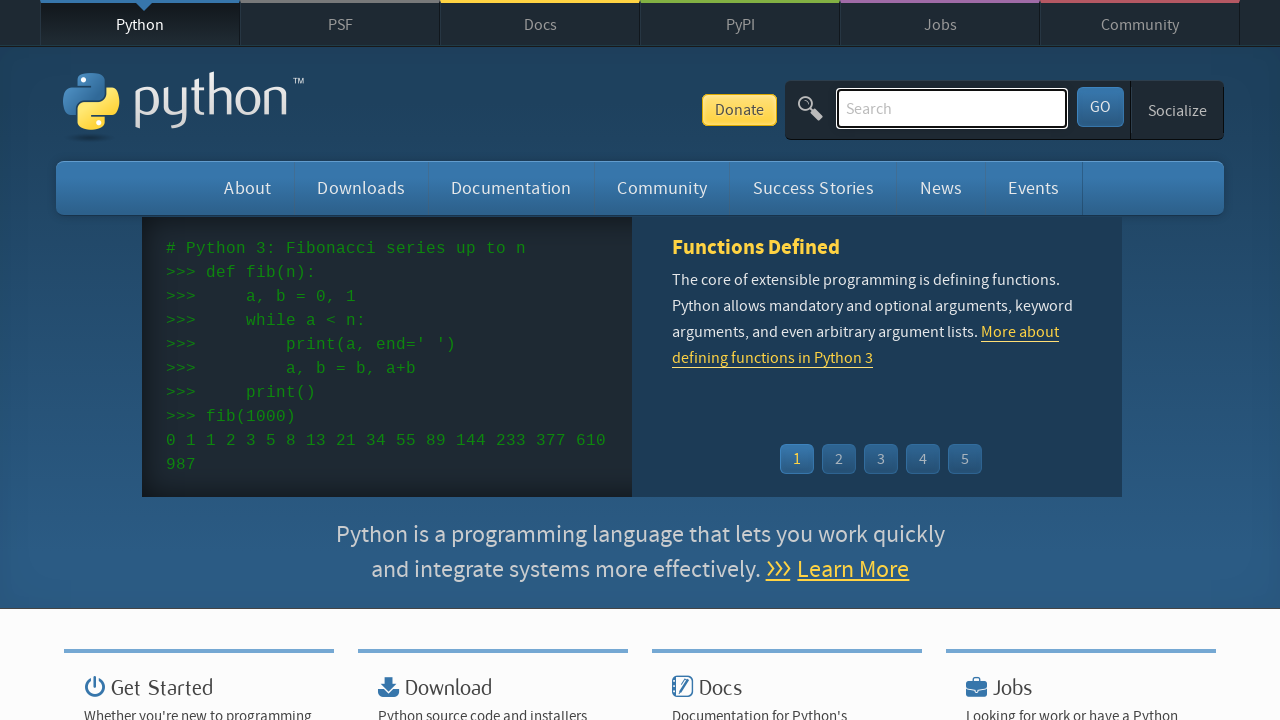

Filled search box with 'pycon' on input[name='q']
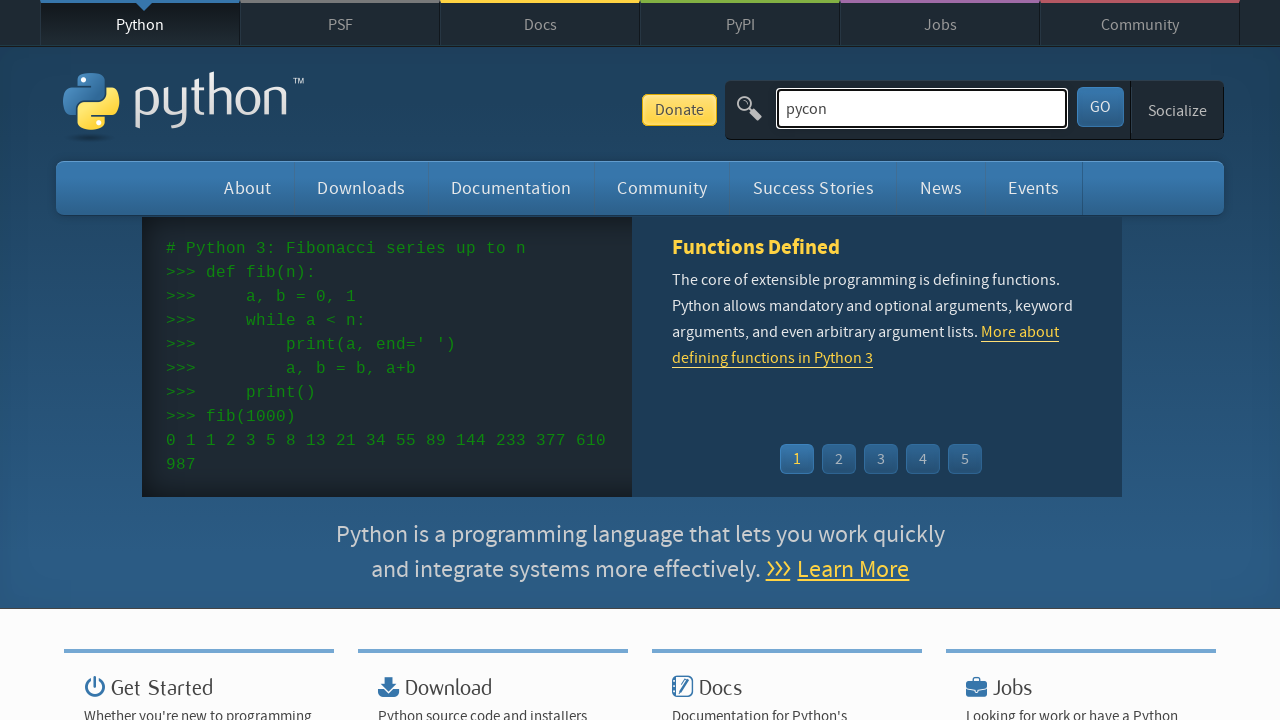

Submitted search form by pressing Enter on input[name='q']
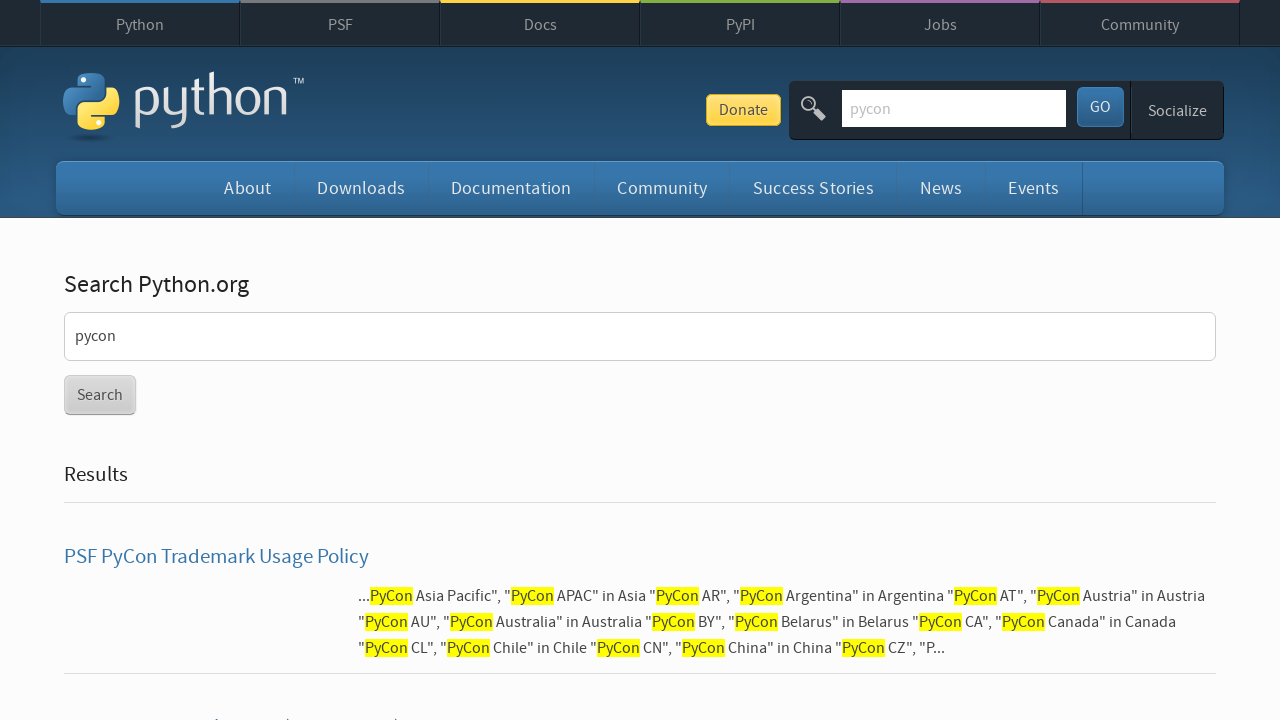

Waited for network idle state - results loaded
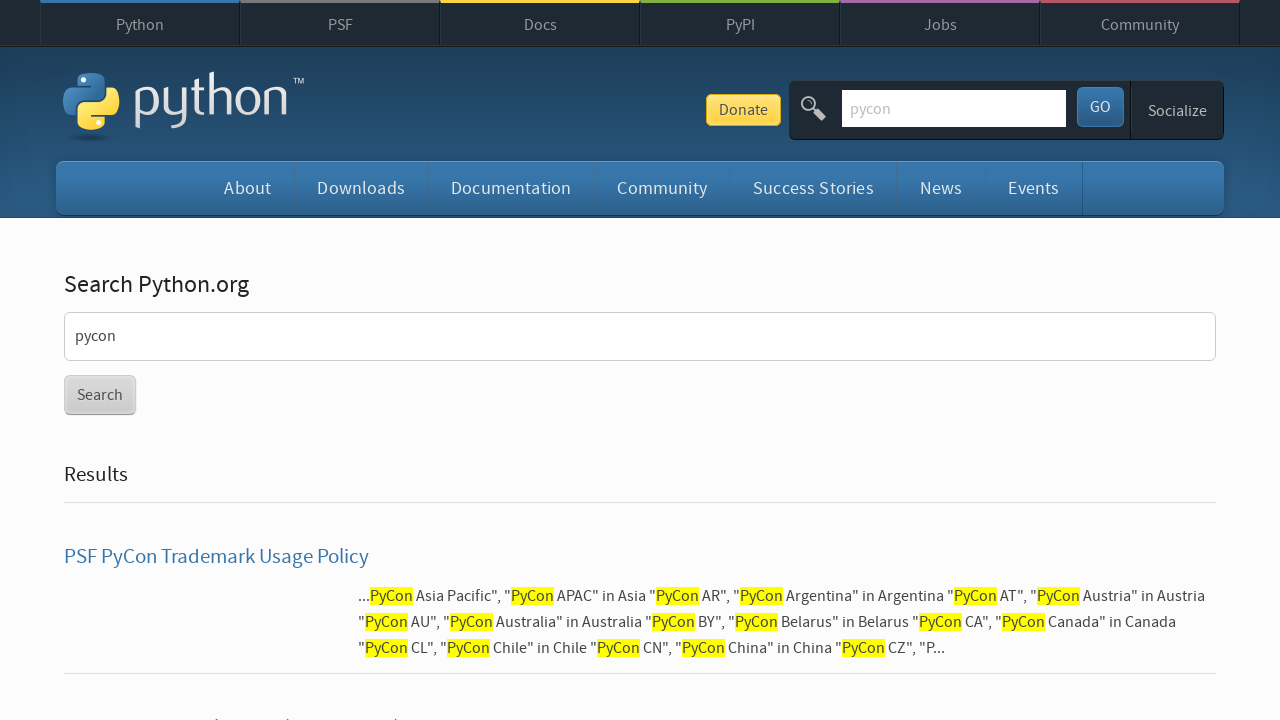

Verified 'No results found' message is not present - search was successful
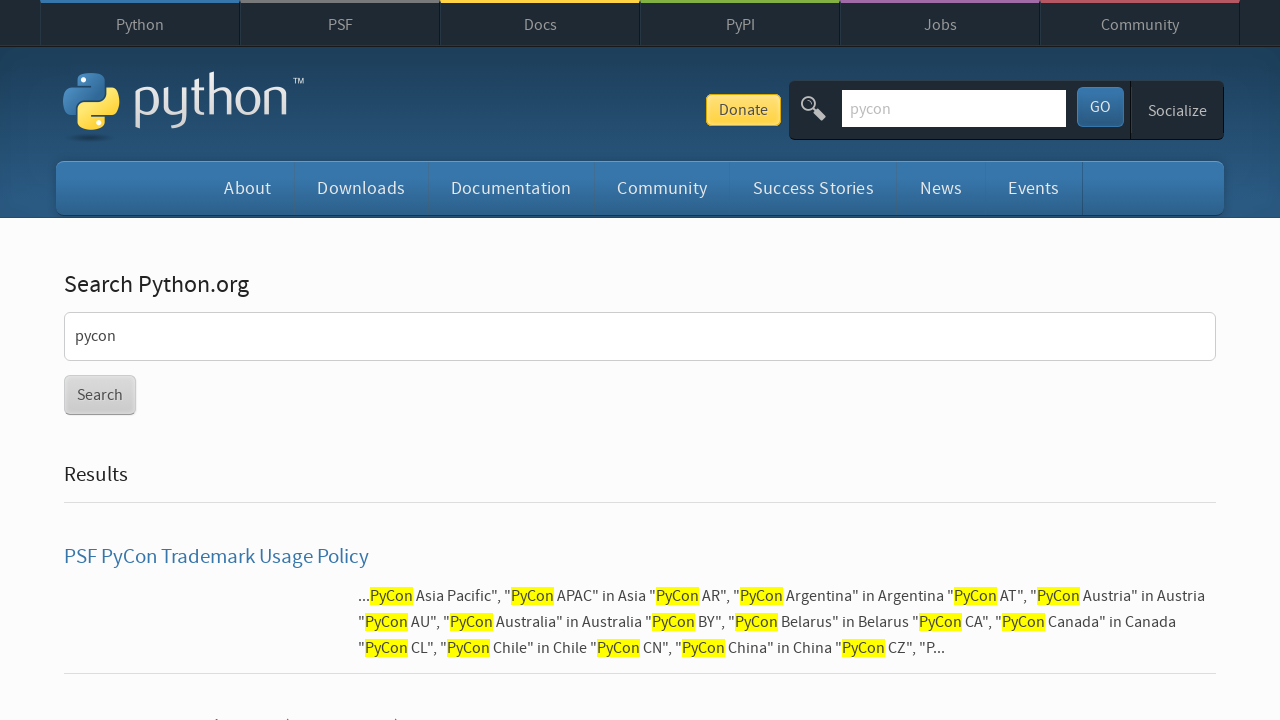

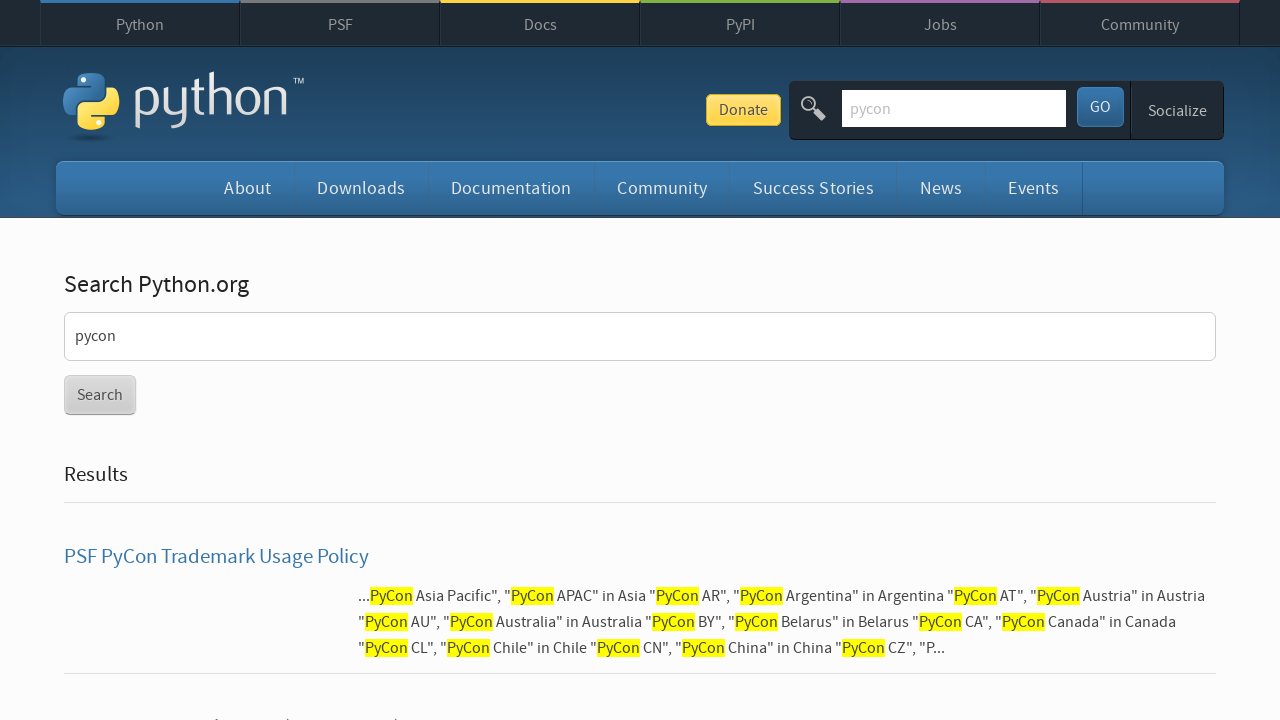